Tests the Python.org homepage layout by loading the page and interacting with page elements, specifically removing the donate button to verify visual changes

Starting URL: https://python.org/

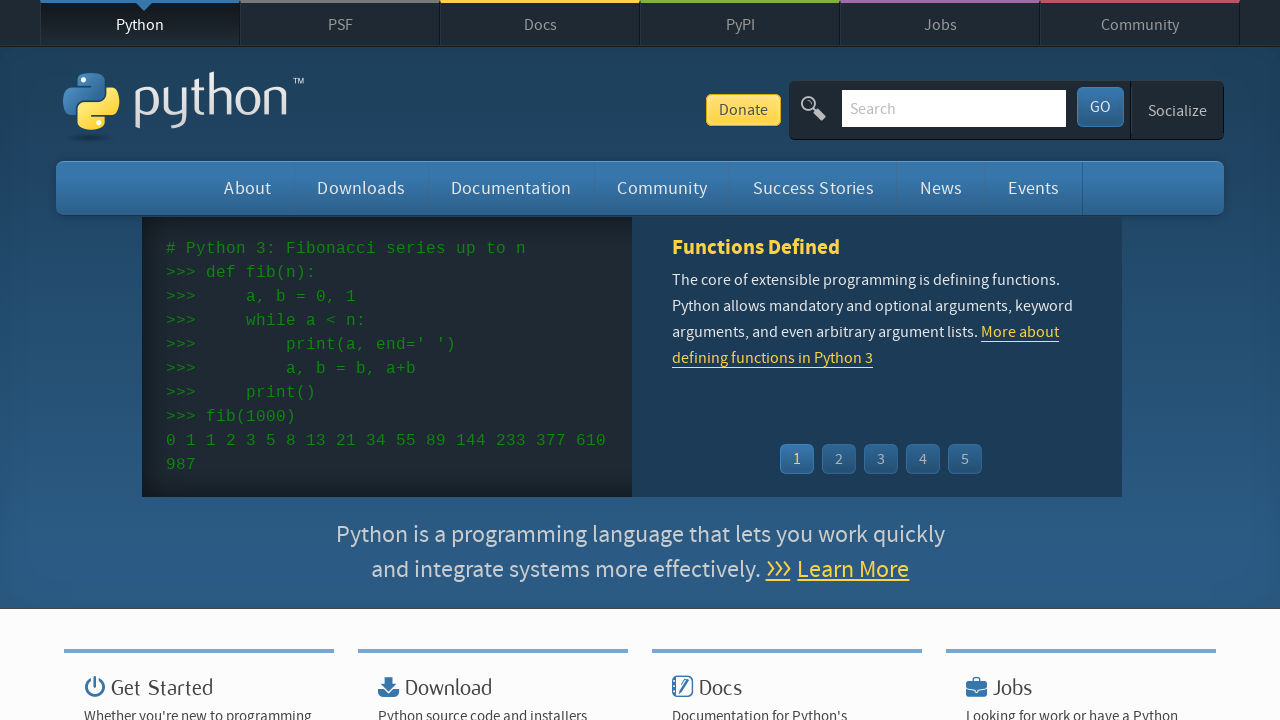

Waited for page to fully load (networkidle)
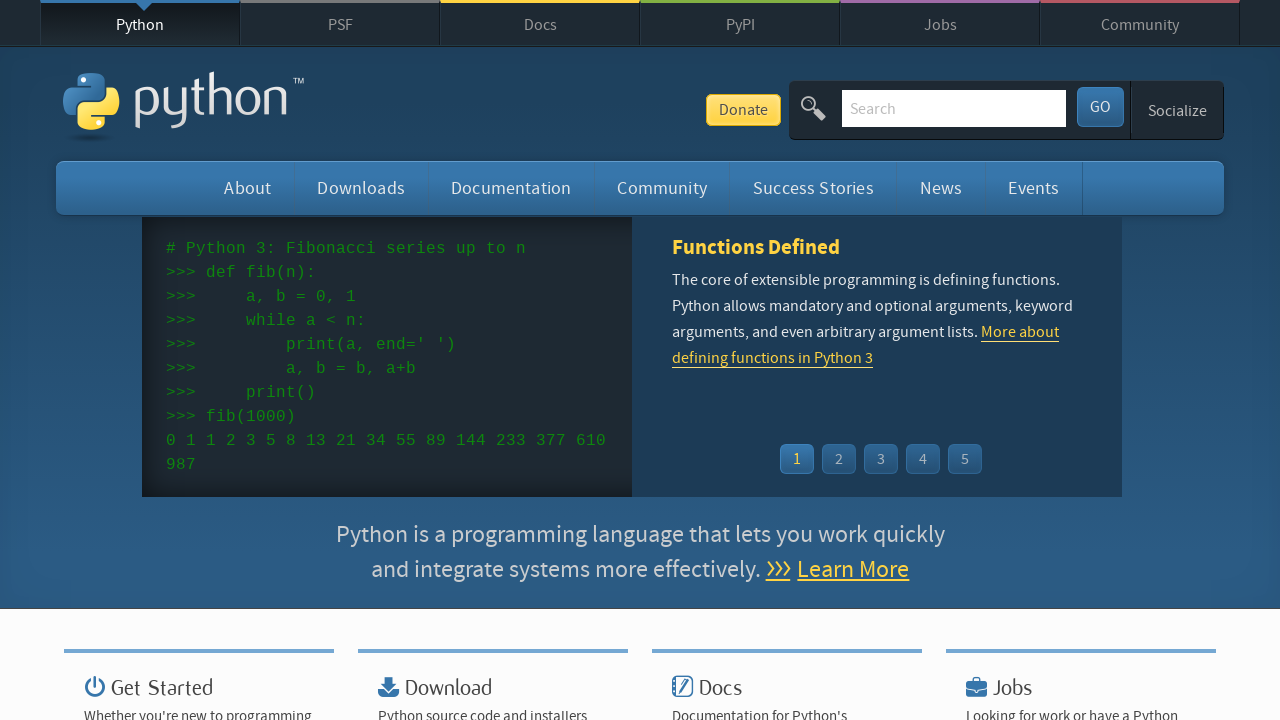

Removed the donate button element from the page
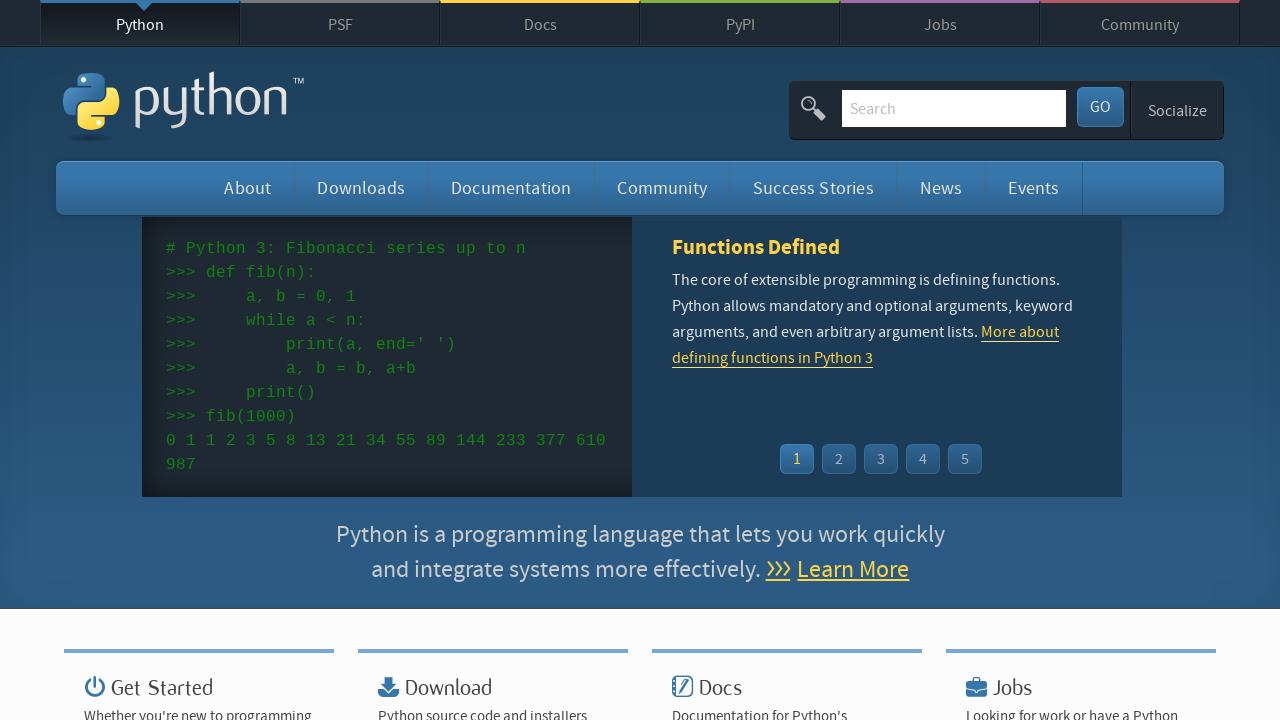

Verified that the donate button is no longer visible
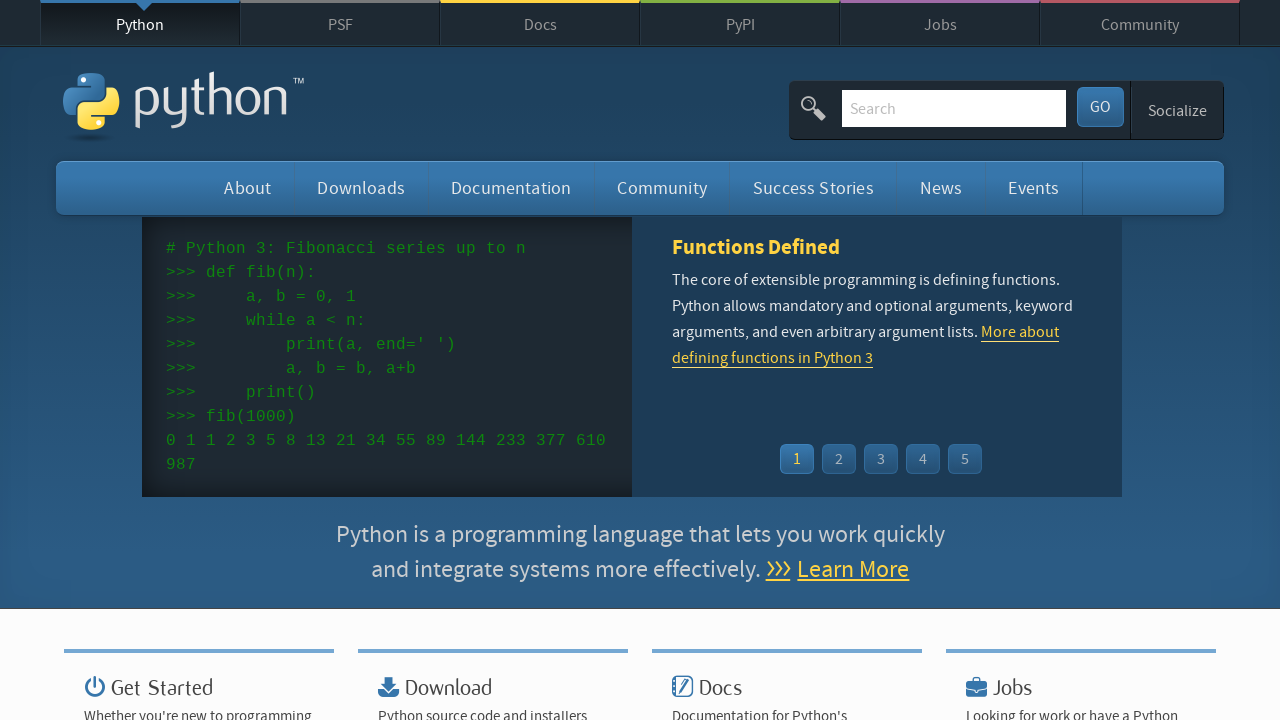

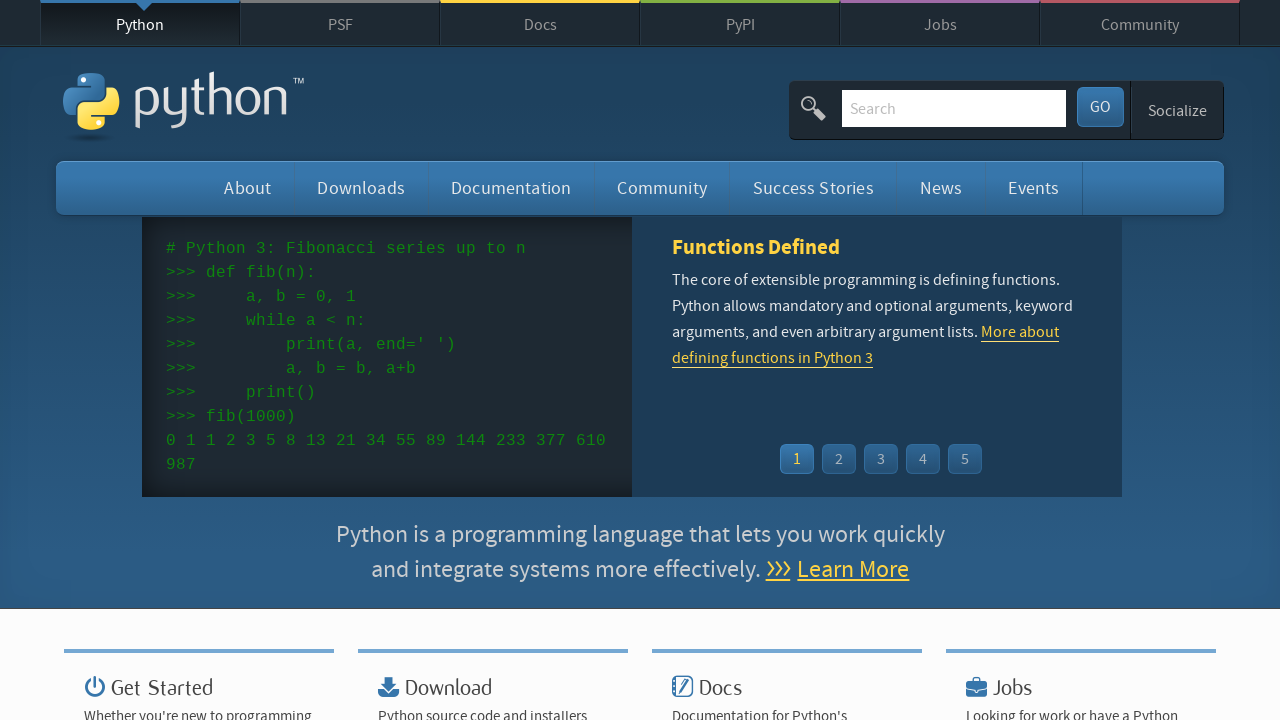